Tests dropdown menu functionality by clicking a dropdown button and selecting the Facebook link option using a simple sleep wait

Starting URL: http://omayo.blogspot.com/

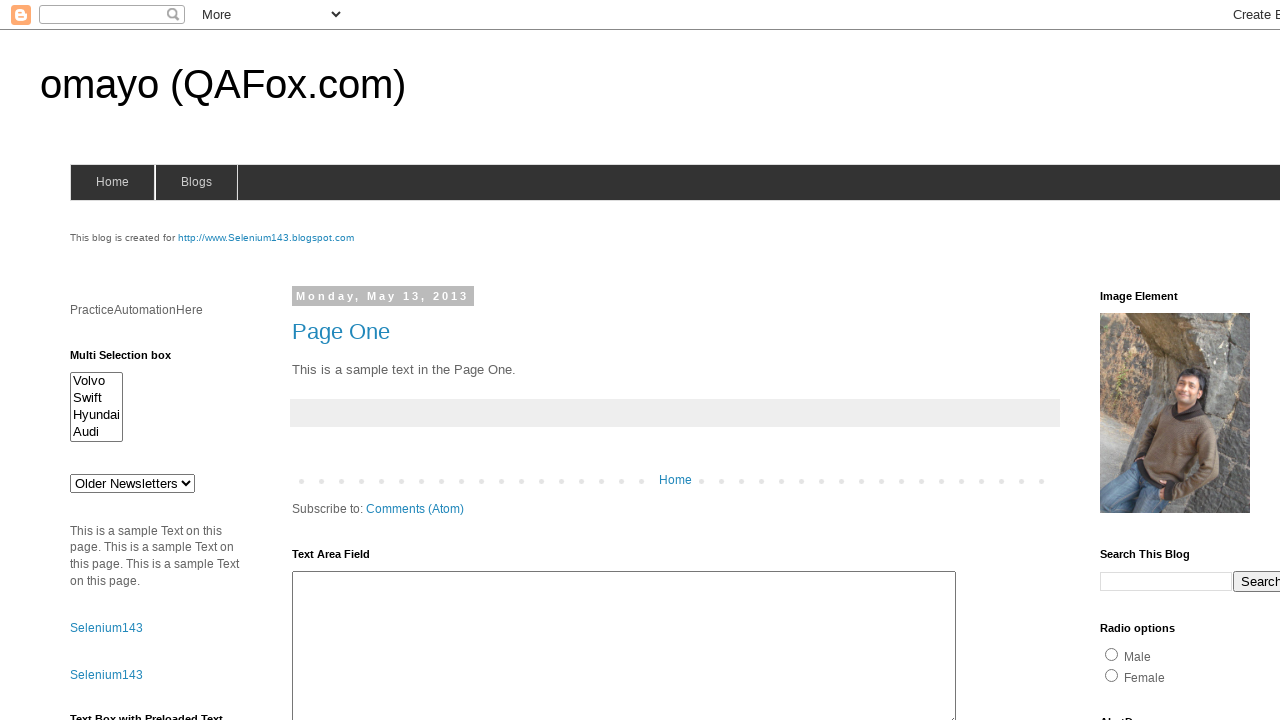

Clicked dropdown button to open menu at (1227, 360) on button.dropbtn
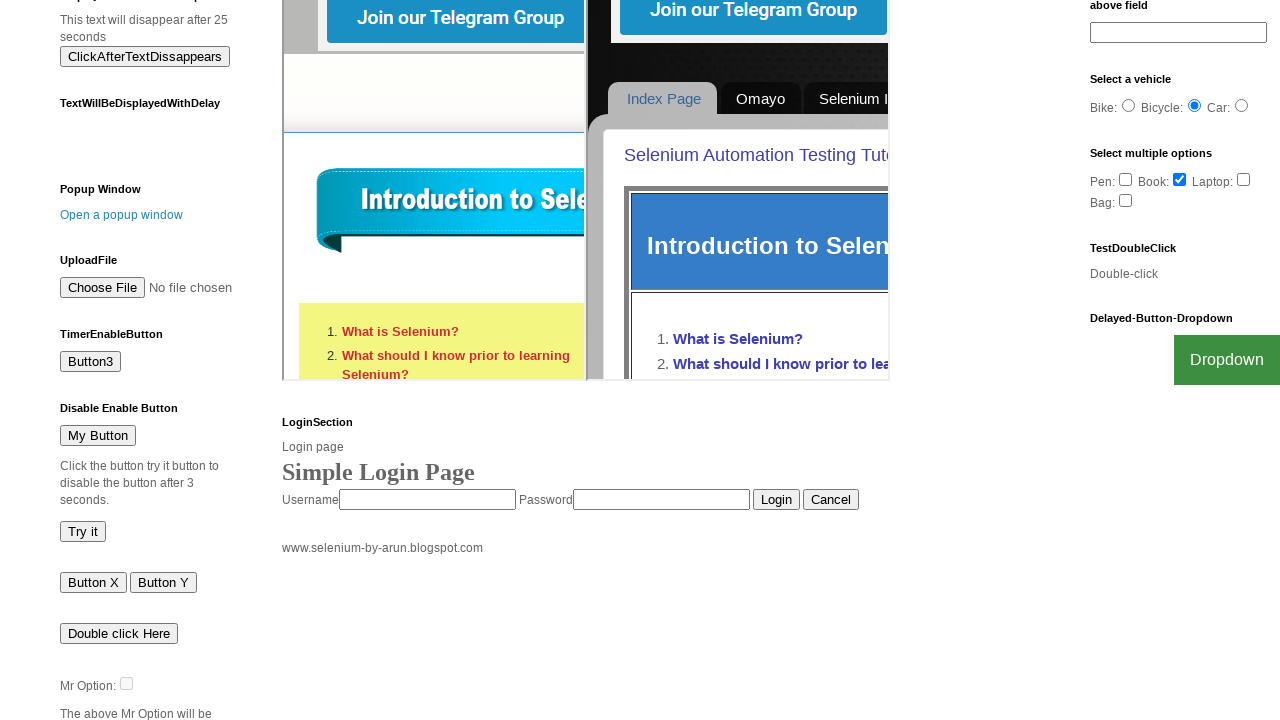

Dropdown menu appeared with Facebook link visible
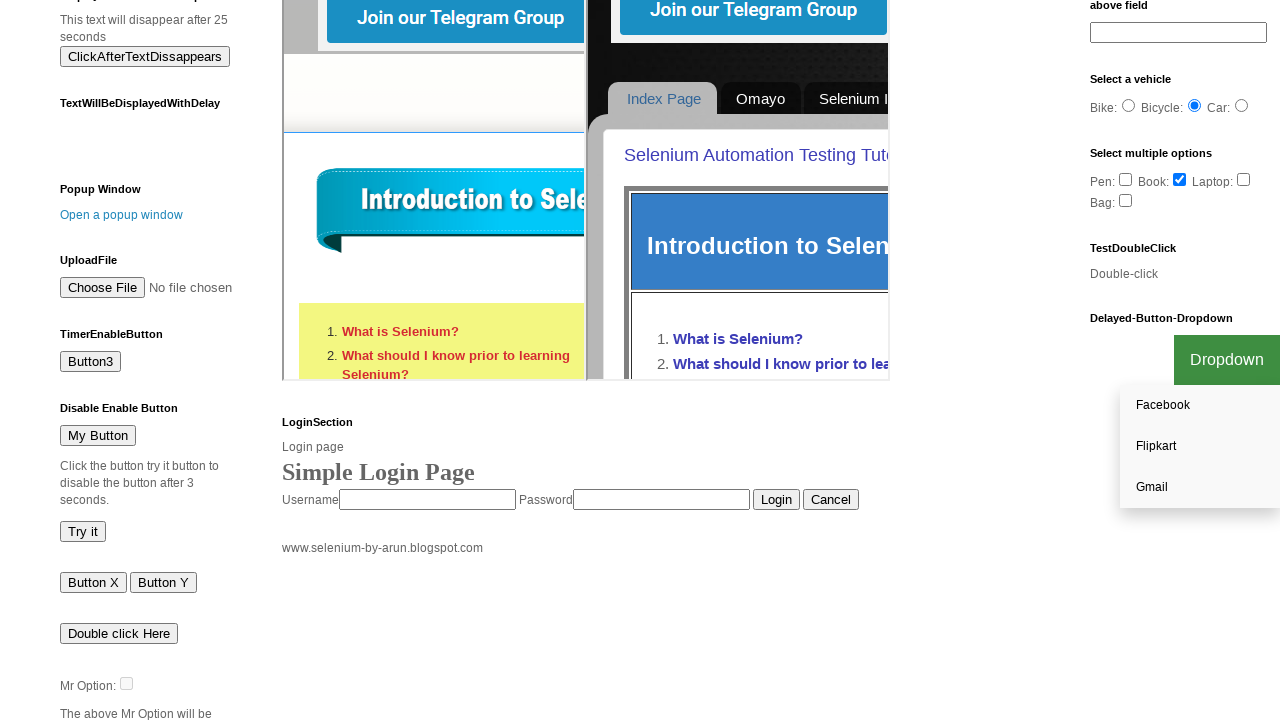

Clicked Facebook link option from dropdown menu at (1200, 406) on a:has-text('Facebook')
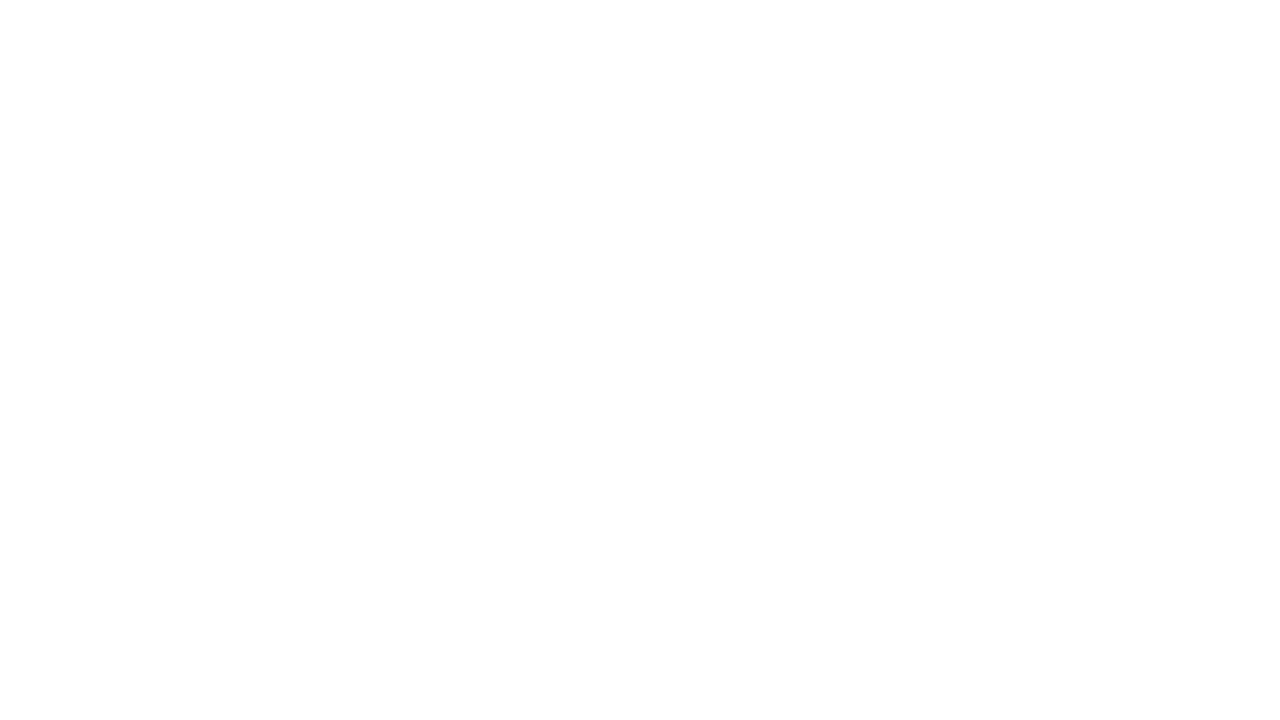

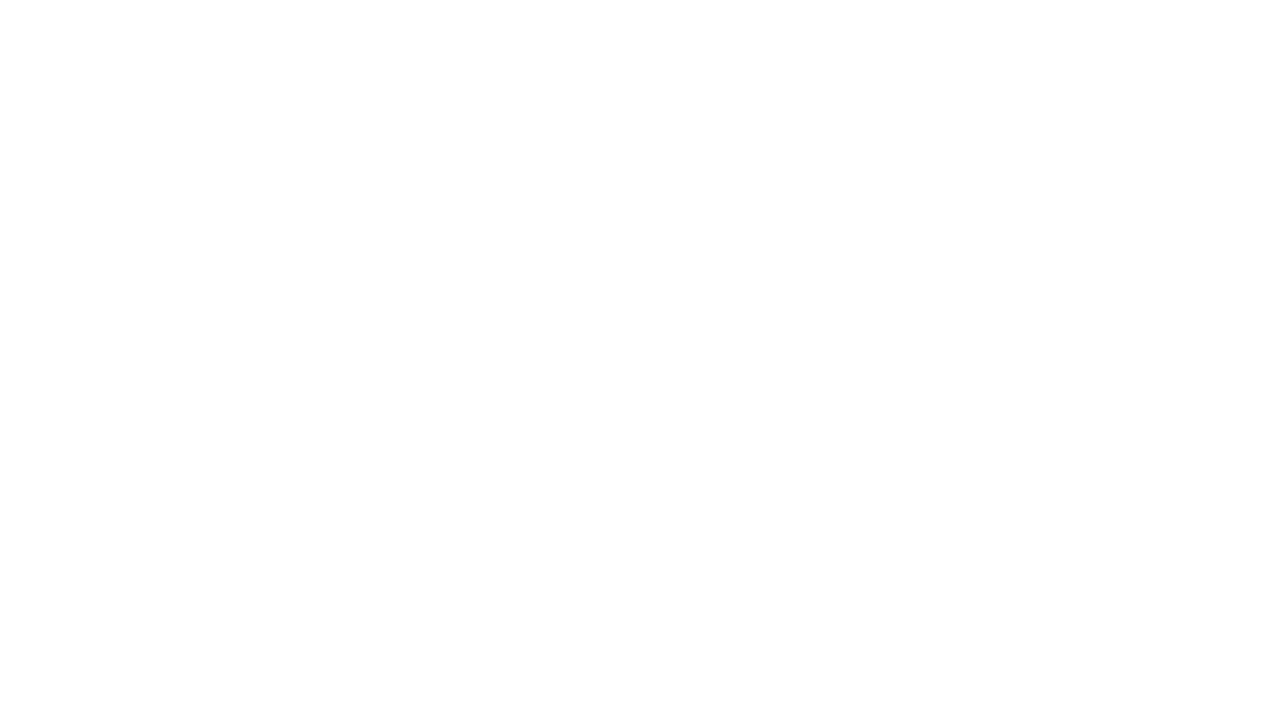